Tests filtering to display only active (incomplete) todo items.

Starting URL: https://demo.playwright.dev/todomvc

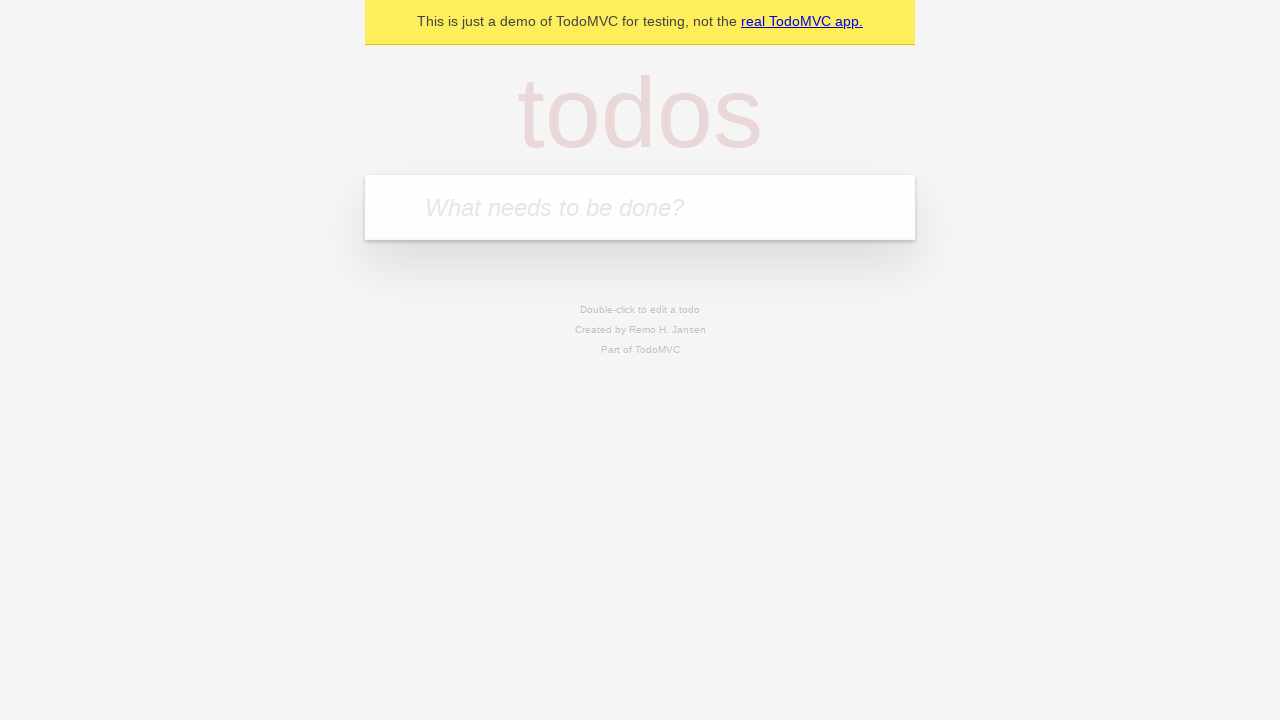

Filled todo input with 'buy some cheese' on internal:attr=[placeholder="What needs to be done?"i]
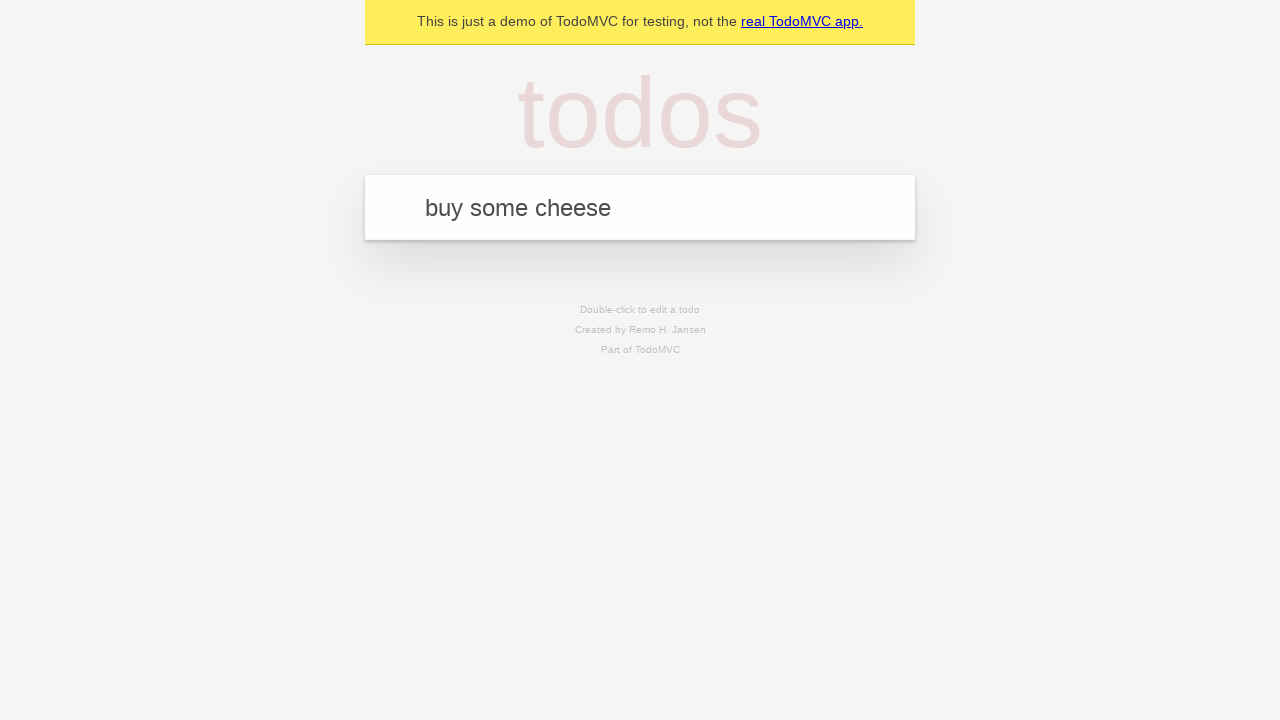

Pressed Enter to add first todo item on internal:attr=[placeholder="What needs to be done?"i]
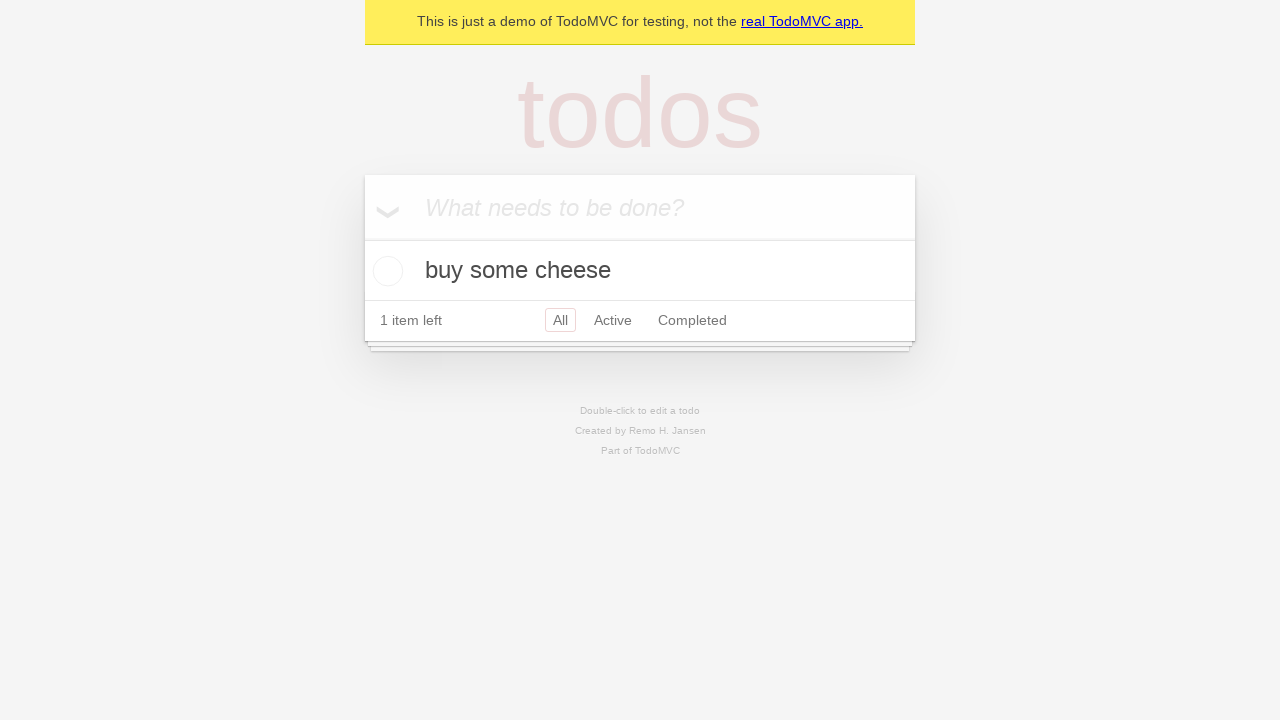

Filled todo input with 'feed the cat' on internal:attr=[placeholder="What needs to be done?"i]
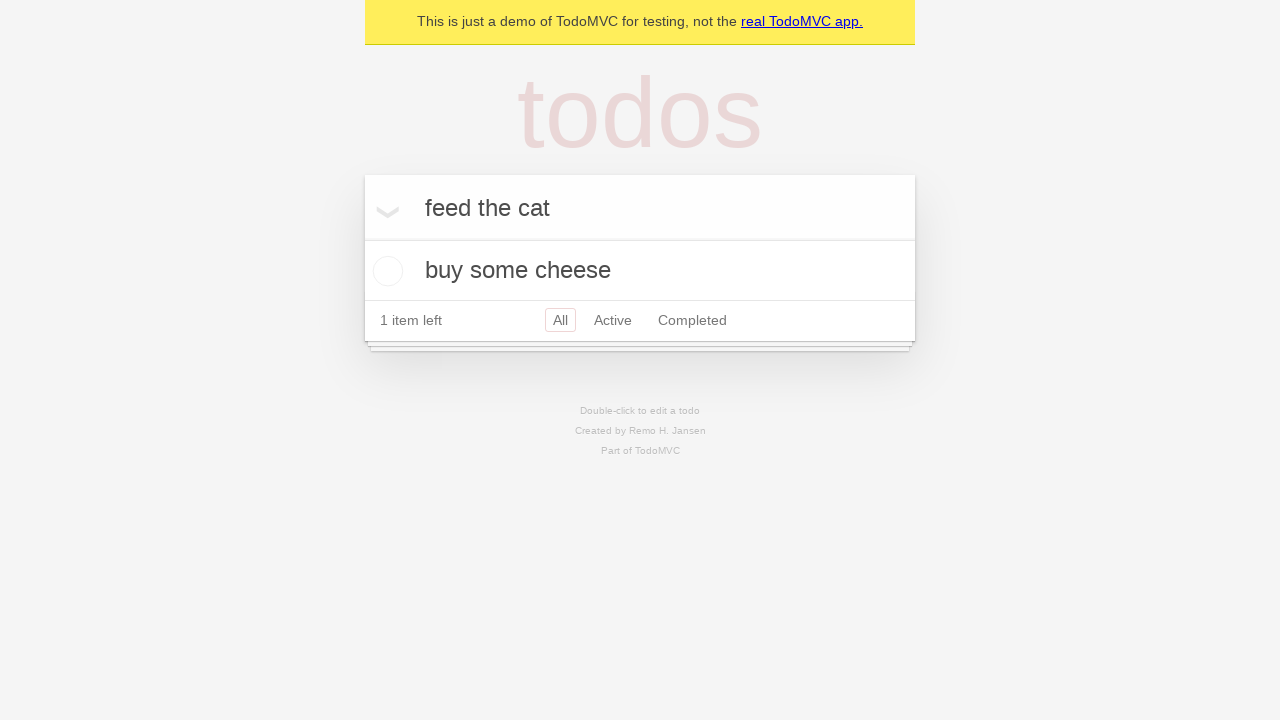

Pressed Enter to add second todo item on internal:attr=[placeholder="What needs to be done?"i]
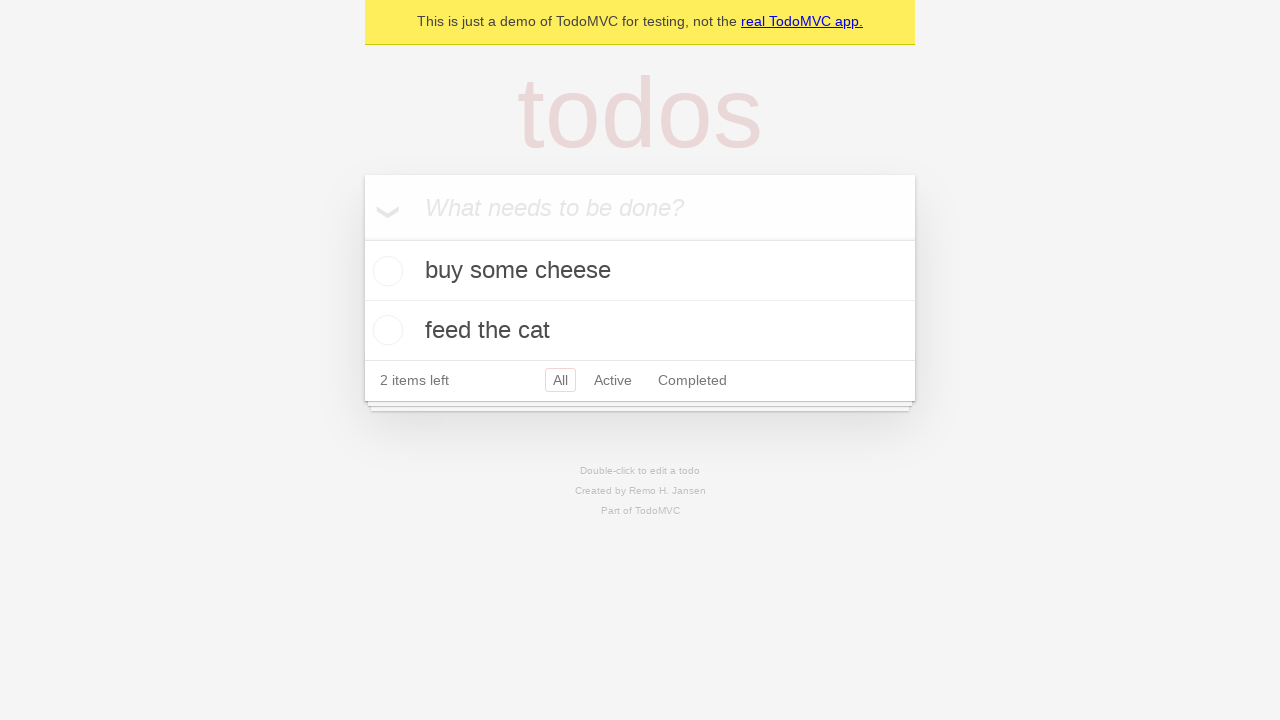

Filled todo input with 'book a doctors appointment' on internal:attr=[placeholder="What needs to be done?"i]
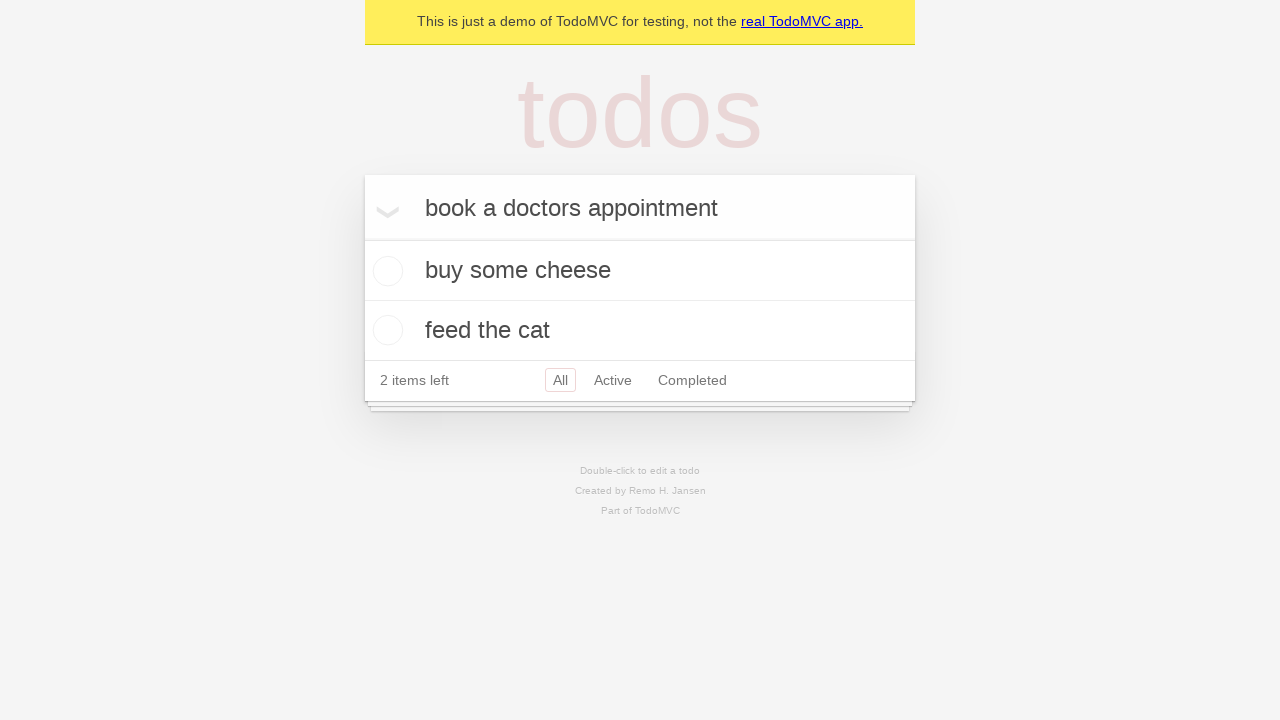

Pressed Enter to add third todo item on internal:attr=[placeholder="What needs to be done?"i]
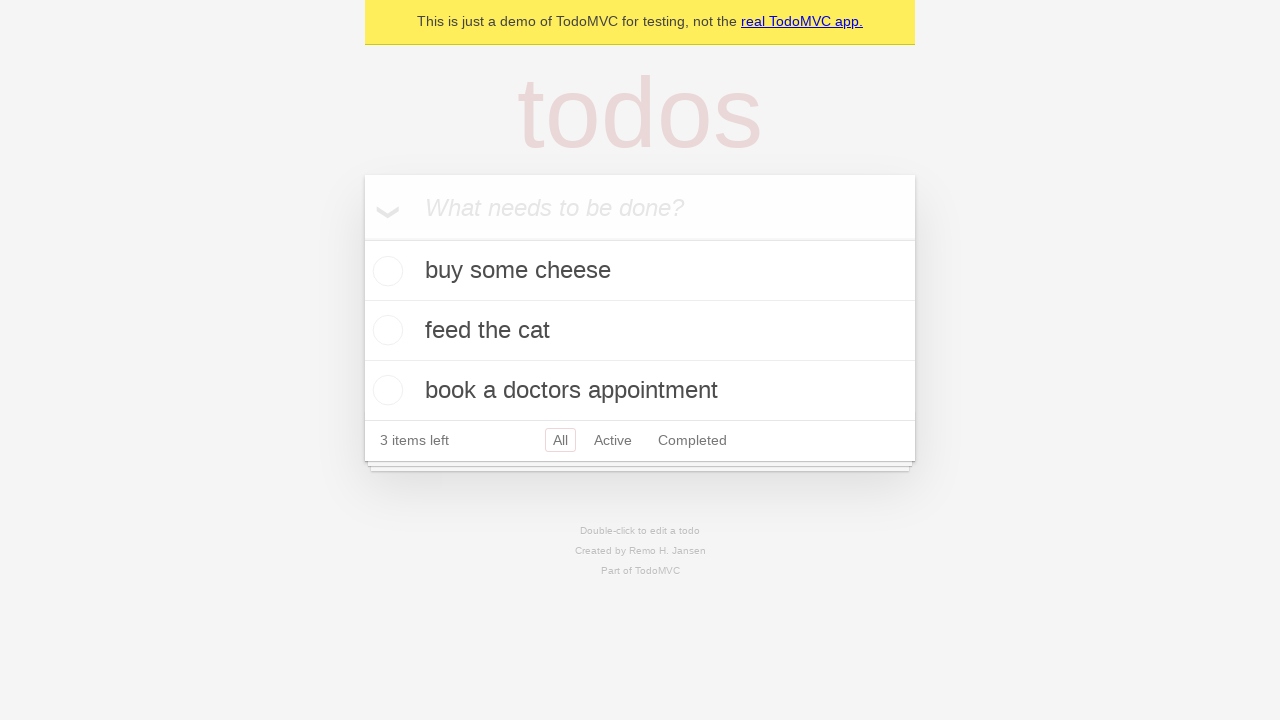

Checked checkbox to mark second todo item as complete at (385, 330) on internal:testid=[data-testid="todo-item"s] >> nth=1 >> internal:role=checkbox
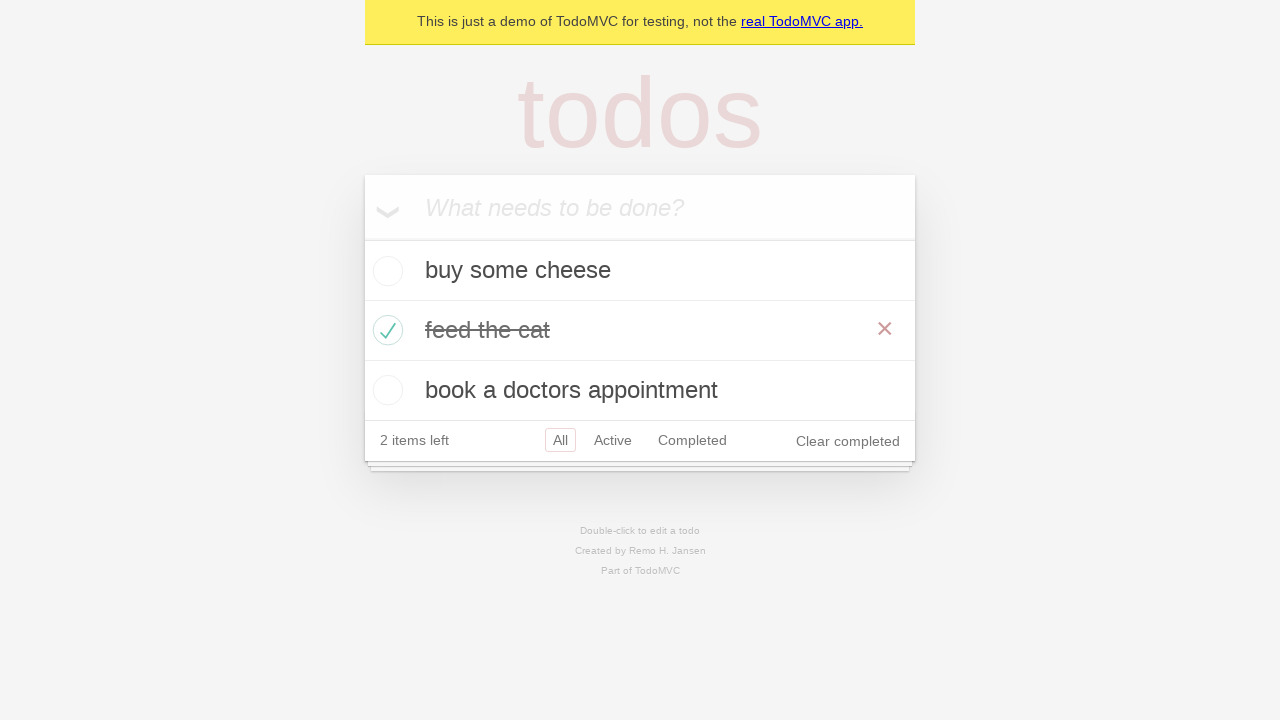

Clicked Active filter to display only incomplete todo items at (613, 440) on internal:role=link[name="Active"i]
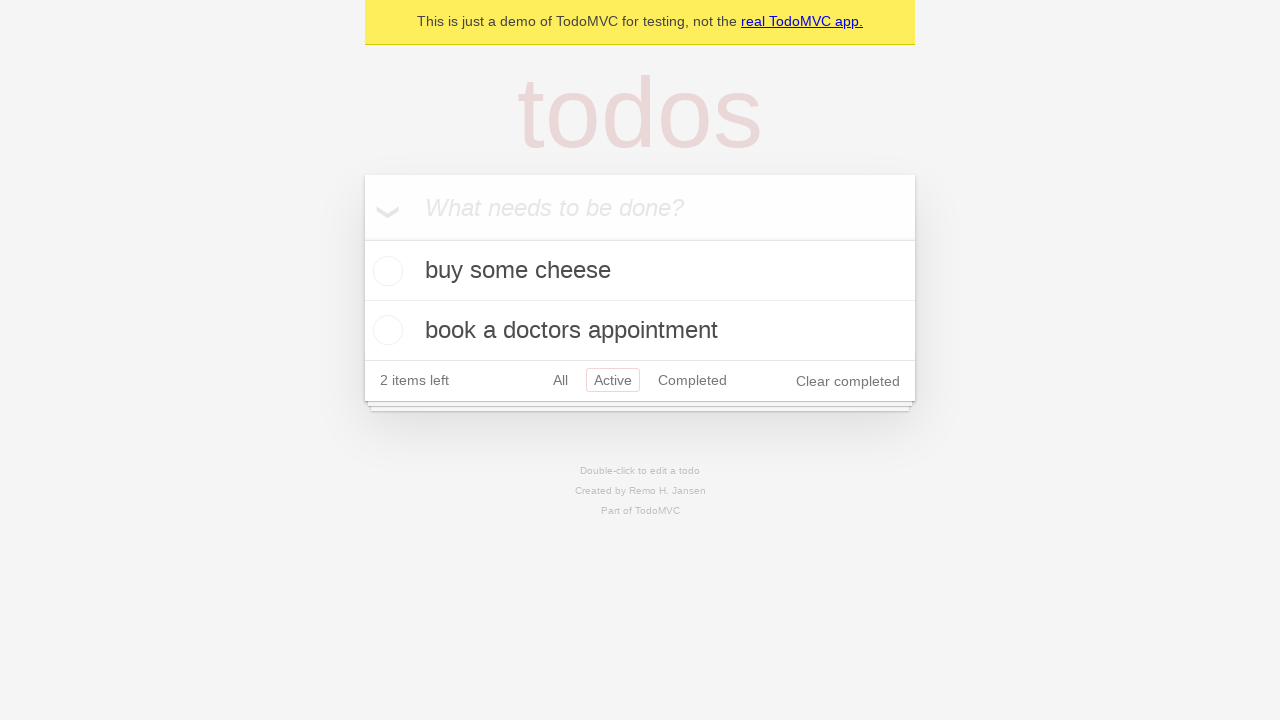

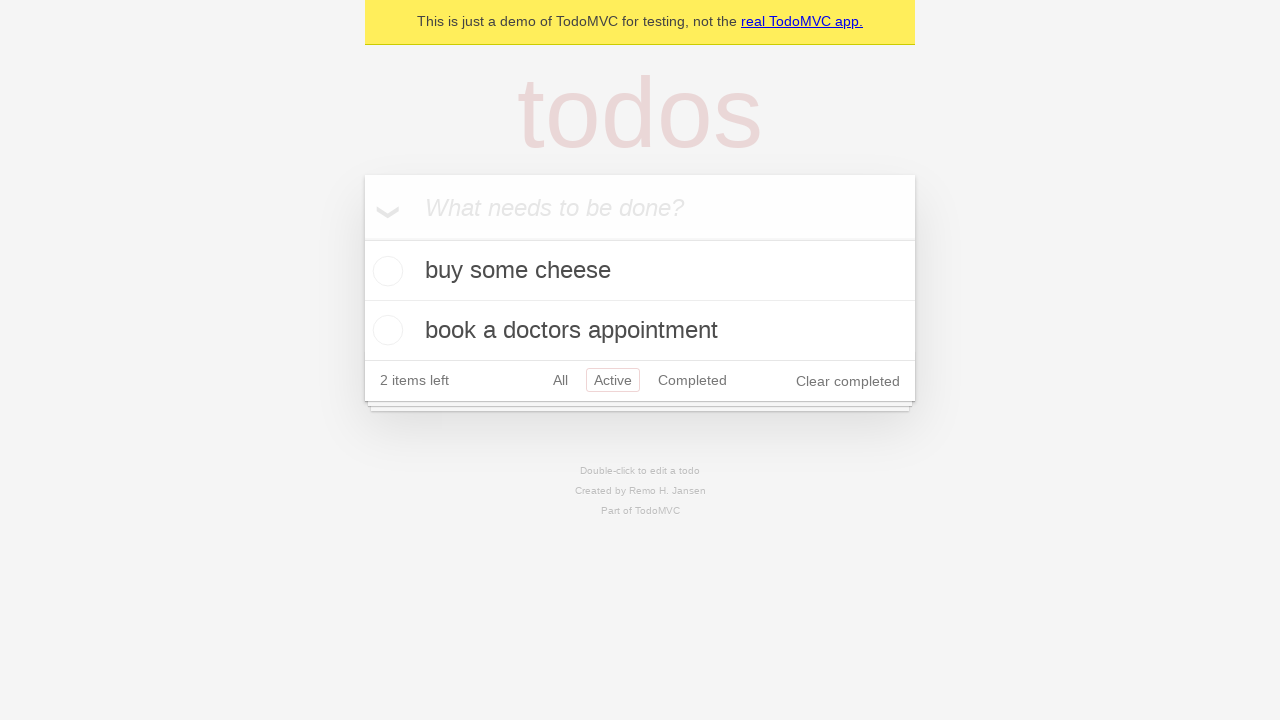